Tests clicking a hyperlink with implicit wait configuration and verifying a label element appears

Starting URL: https://demoselsite.azurewebsites.net/WebForm3.aspx

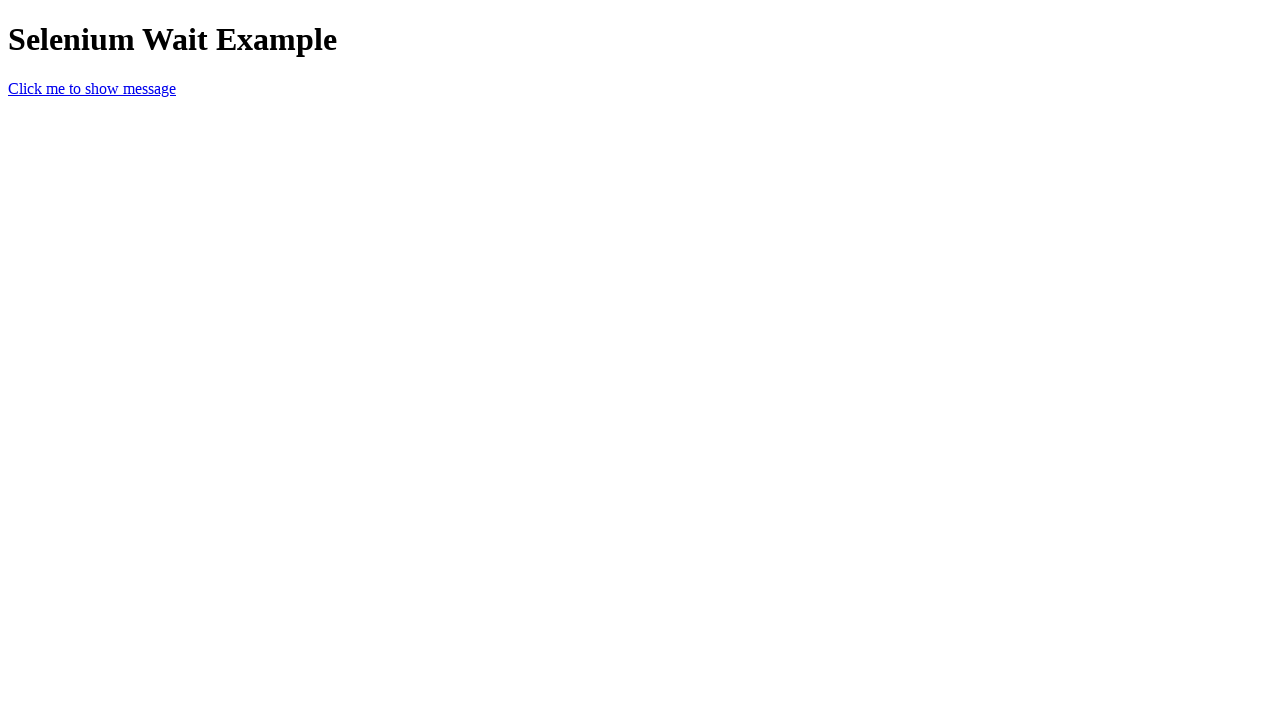

Clicked the 'Click me' hyperlink at (92, 88) on text=Click me
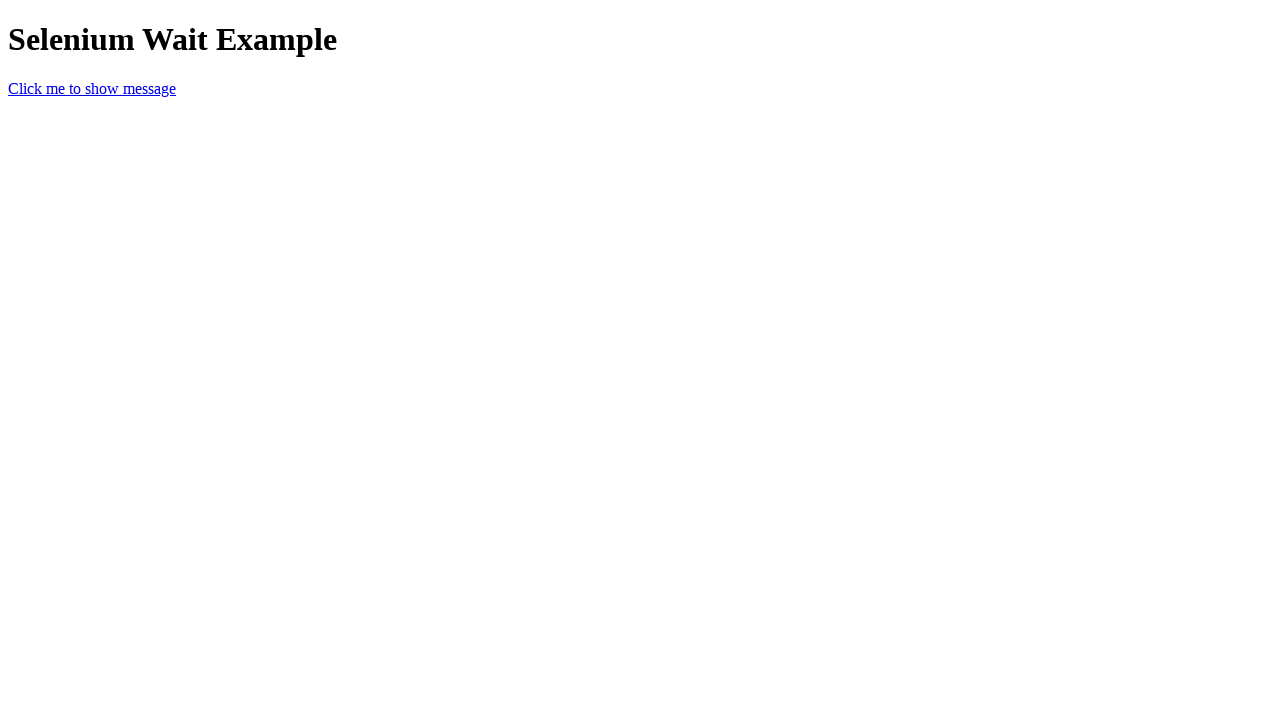

Waited for label element #Label1 to appear (12 second timeout)
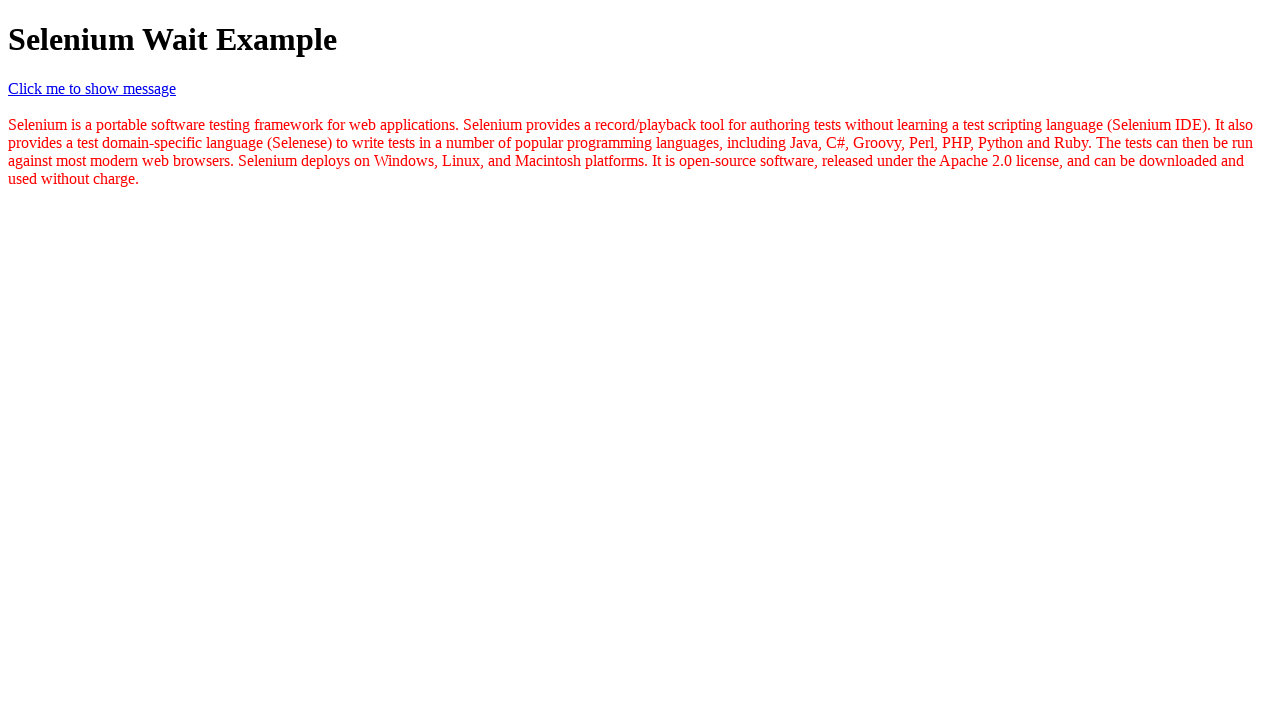

Located the label element #Label1
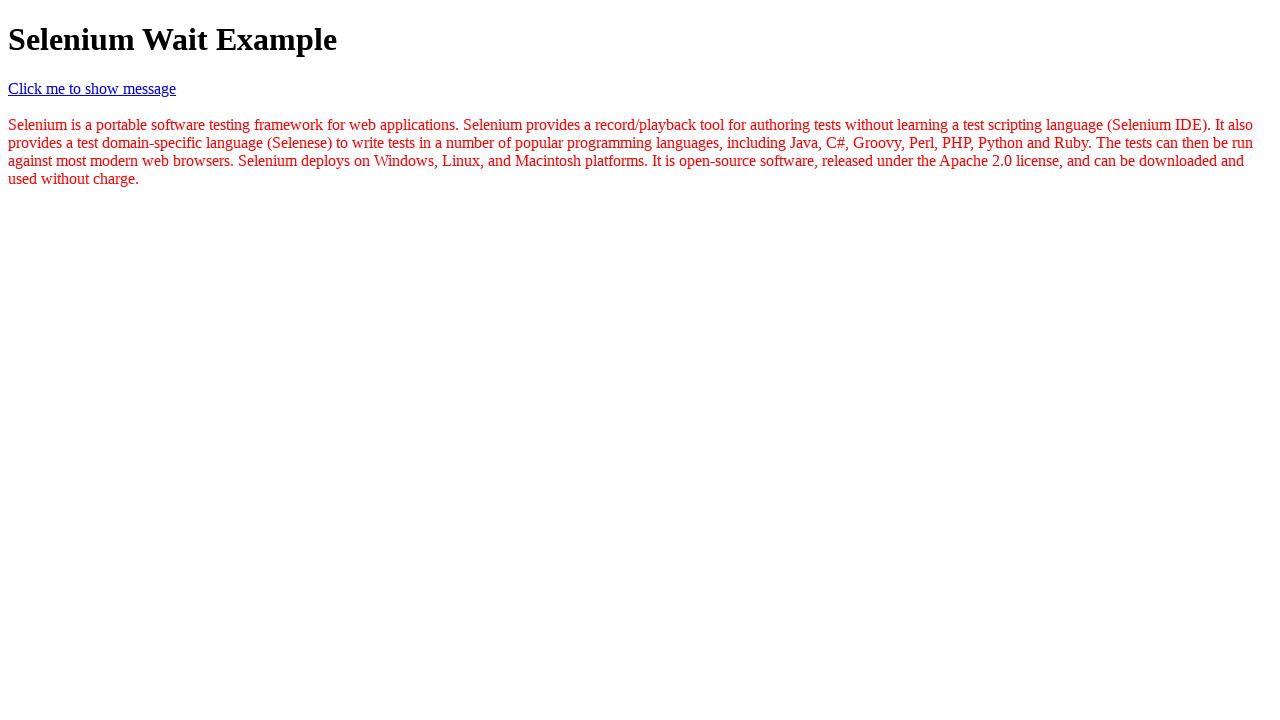

Verified label element #Label1 is visible
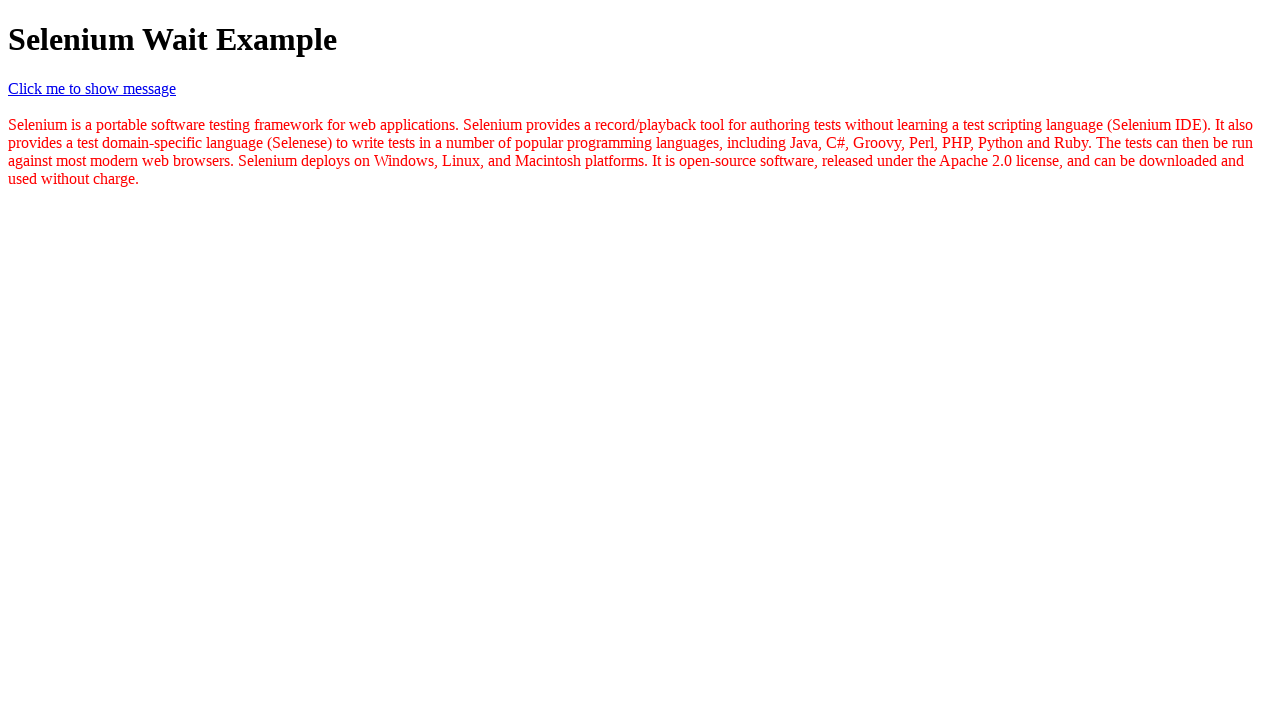

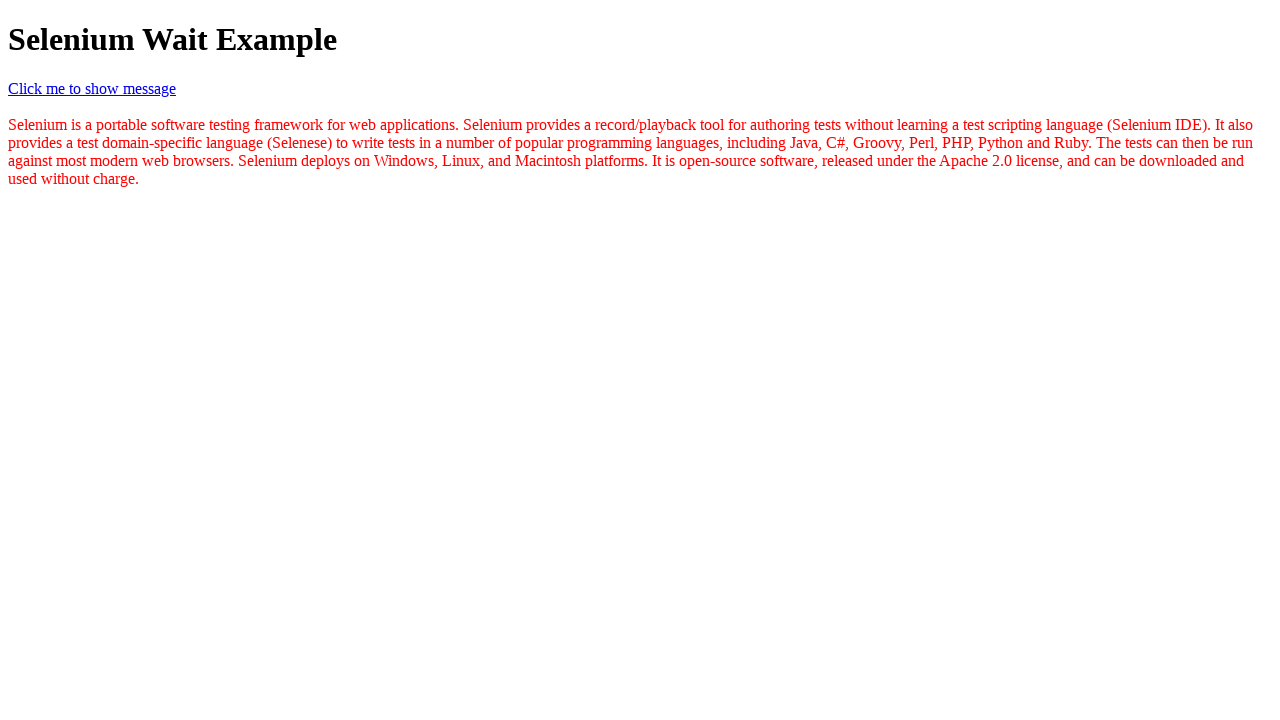